Tests opening and closing a modal dialog on the Modal page.

Starting URL: https://formy-project.herokuapp.com/

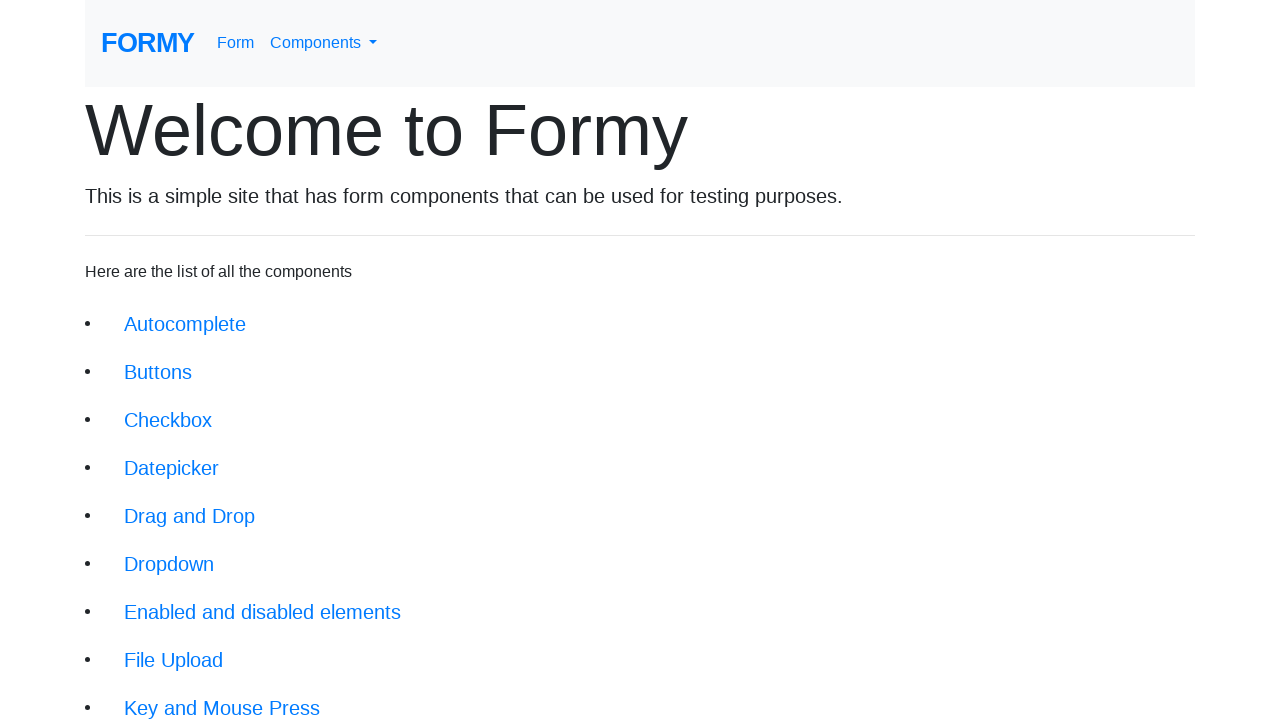

Clicked on Modal link in navigation at (151, 504) on xpath=//li/a[@href='/modal']
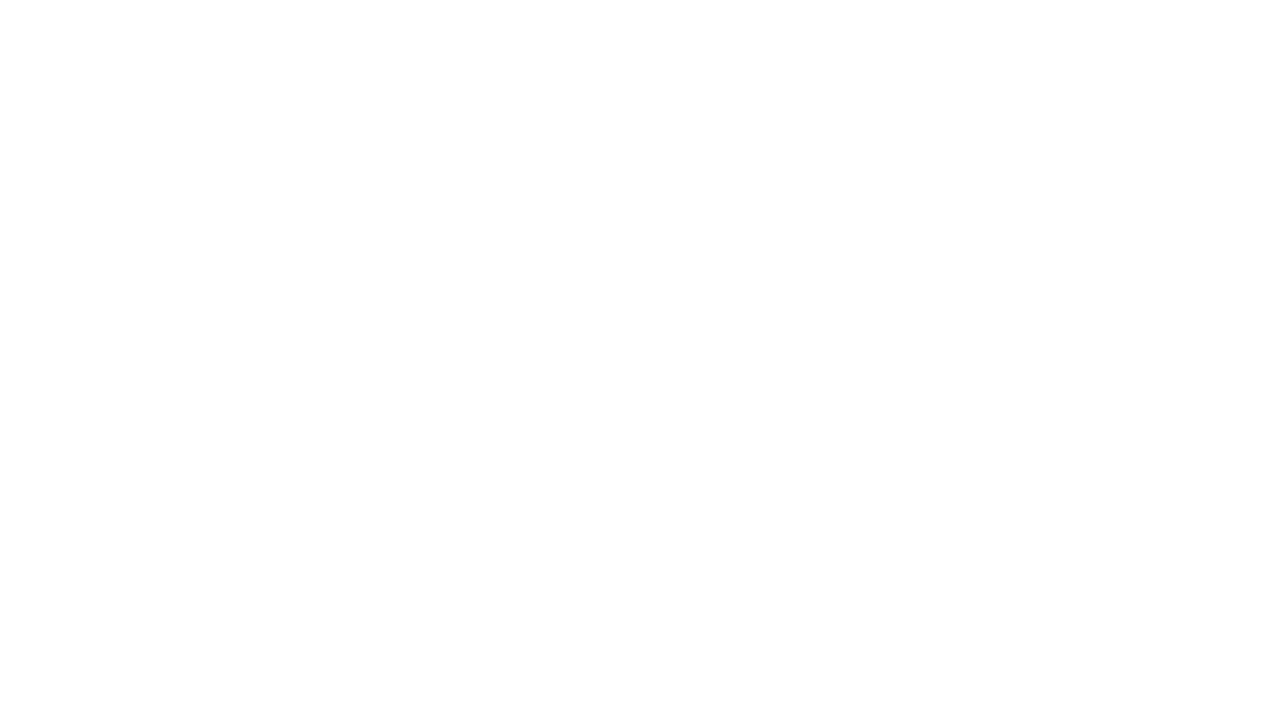

Clicked button to open modal dialog at (142, 186) on xpath=//form/button[@type='button']
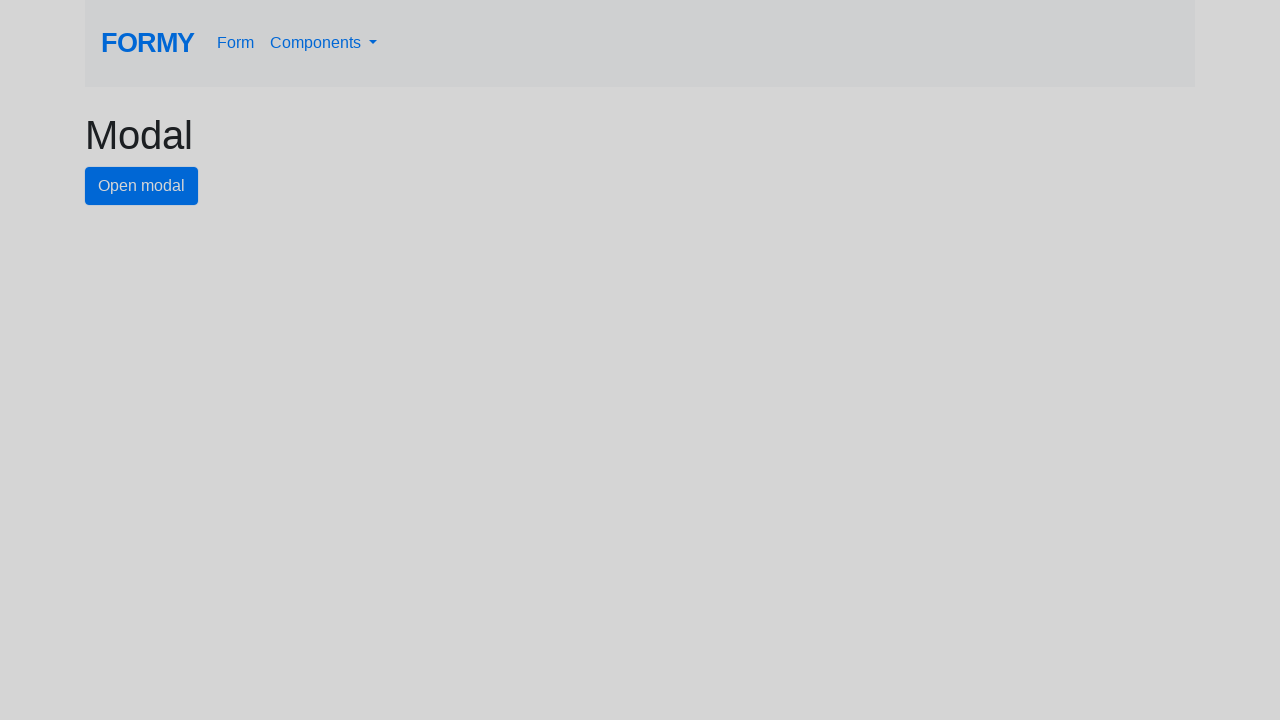

Clicked close button on modal dialog at (782, 184) on #close-button
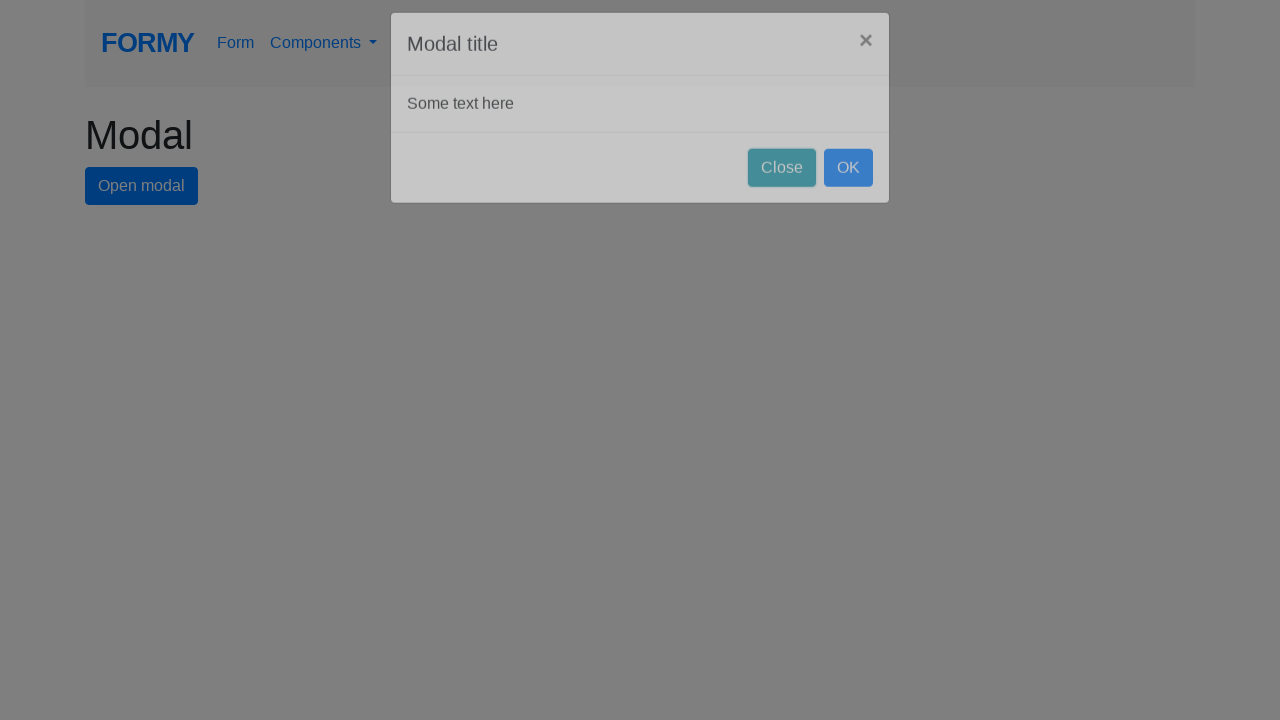

Verified Modal page heading is still visible after closing dialog
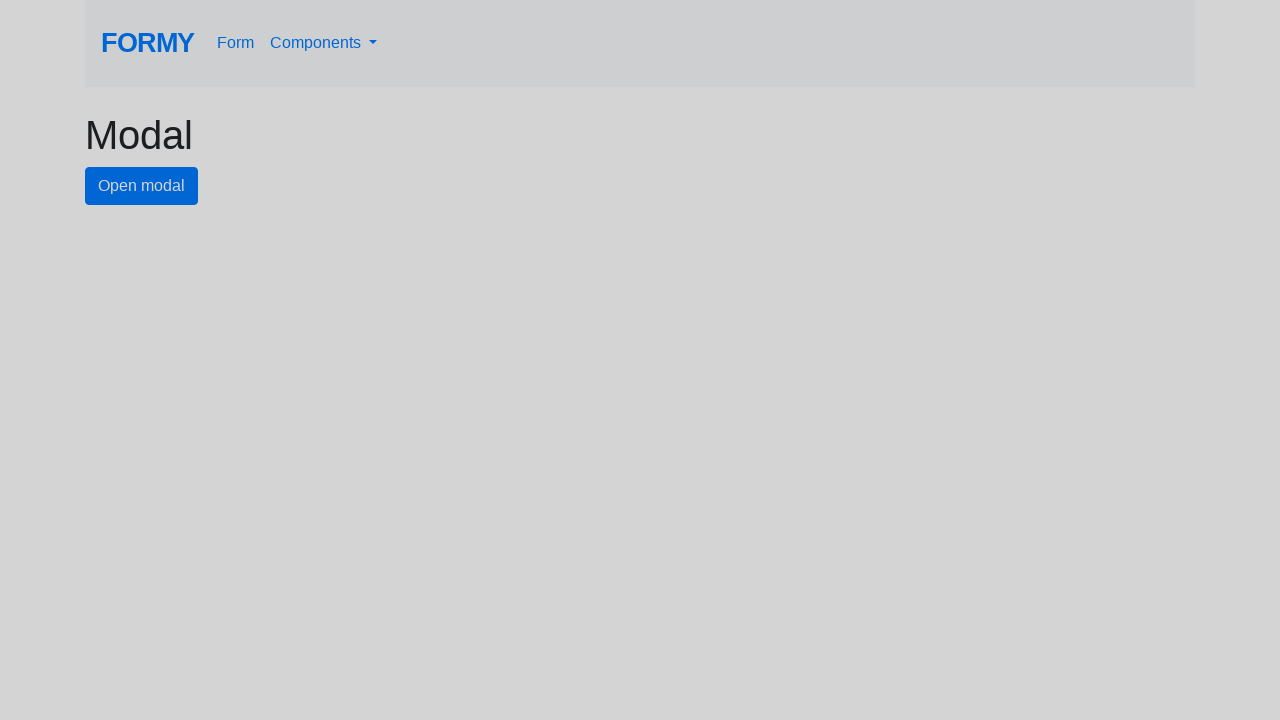

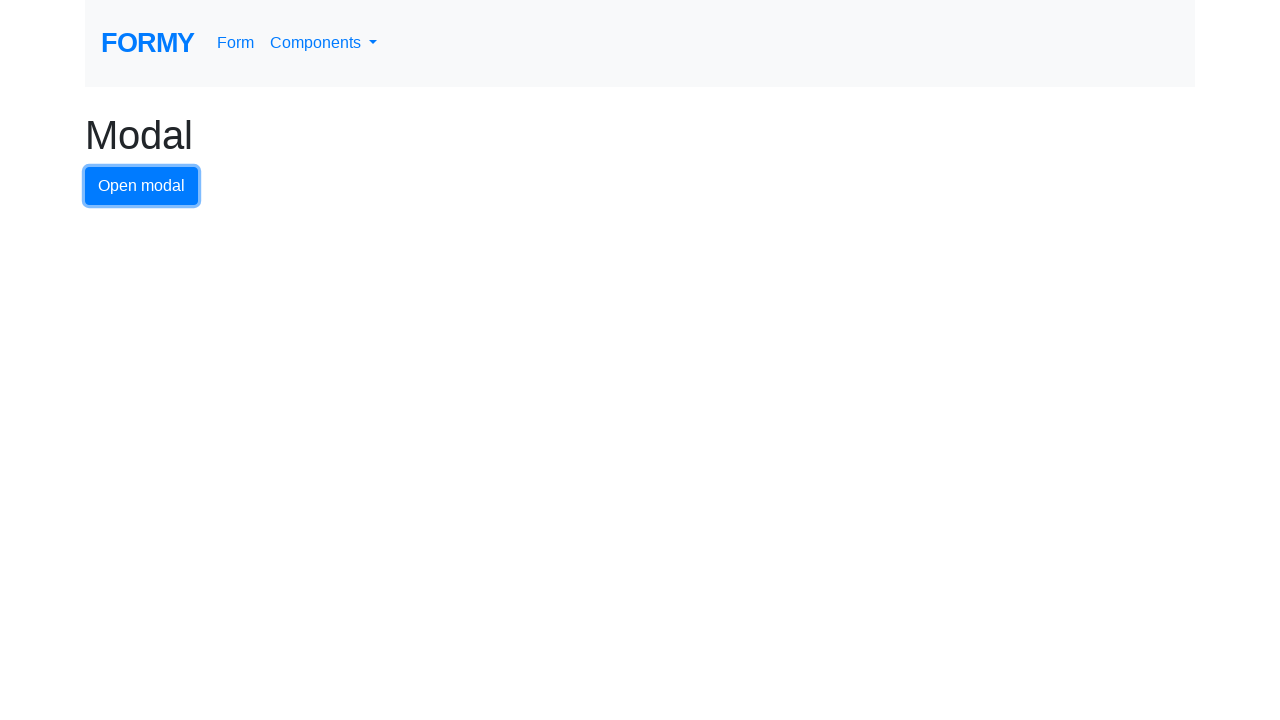